Tests registration form with mismatched password confirmation and verifies the error message

Starting URL: https://alada.vn/tai-khoan/dang-ky.html

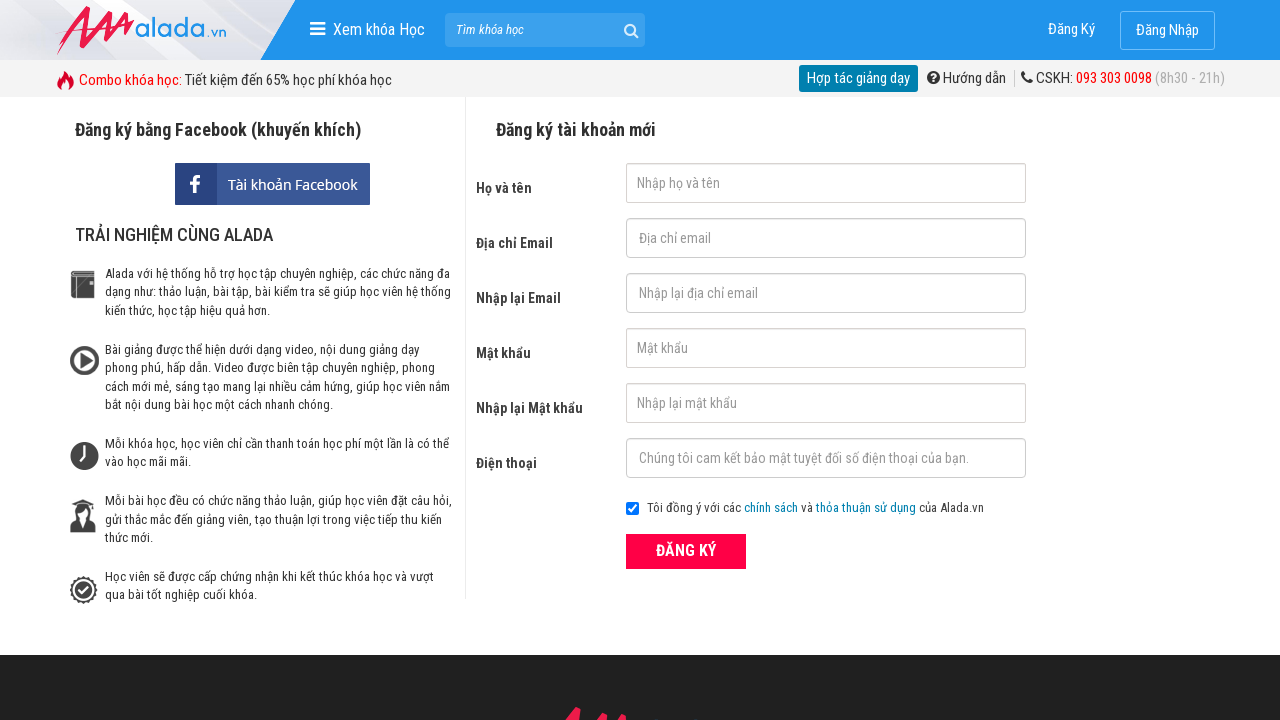

Filled first name field with 'Huong Sen' on #txtFirstname
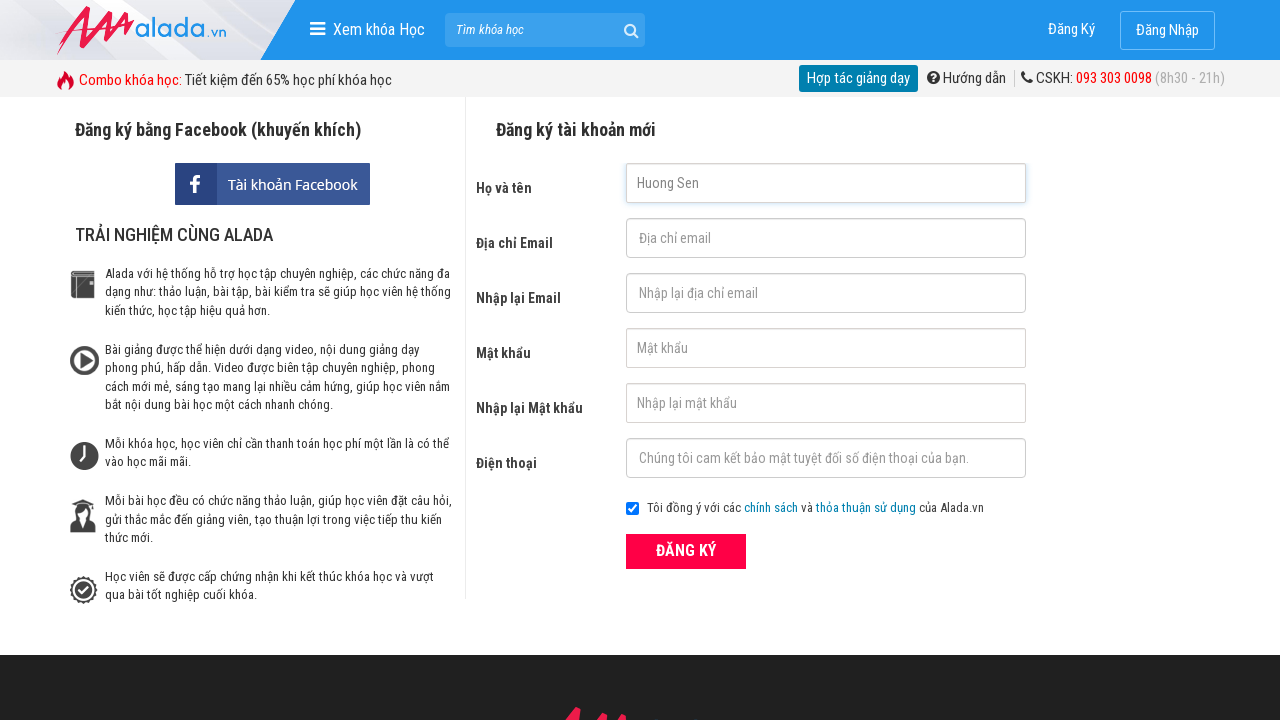

Filled email field with 'sen.ho22@student.passerellesnumeriques' on #txtEmail
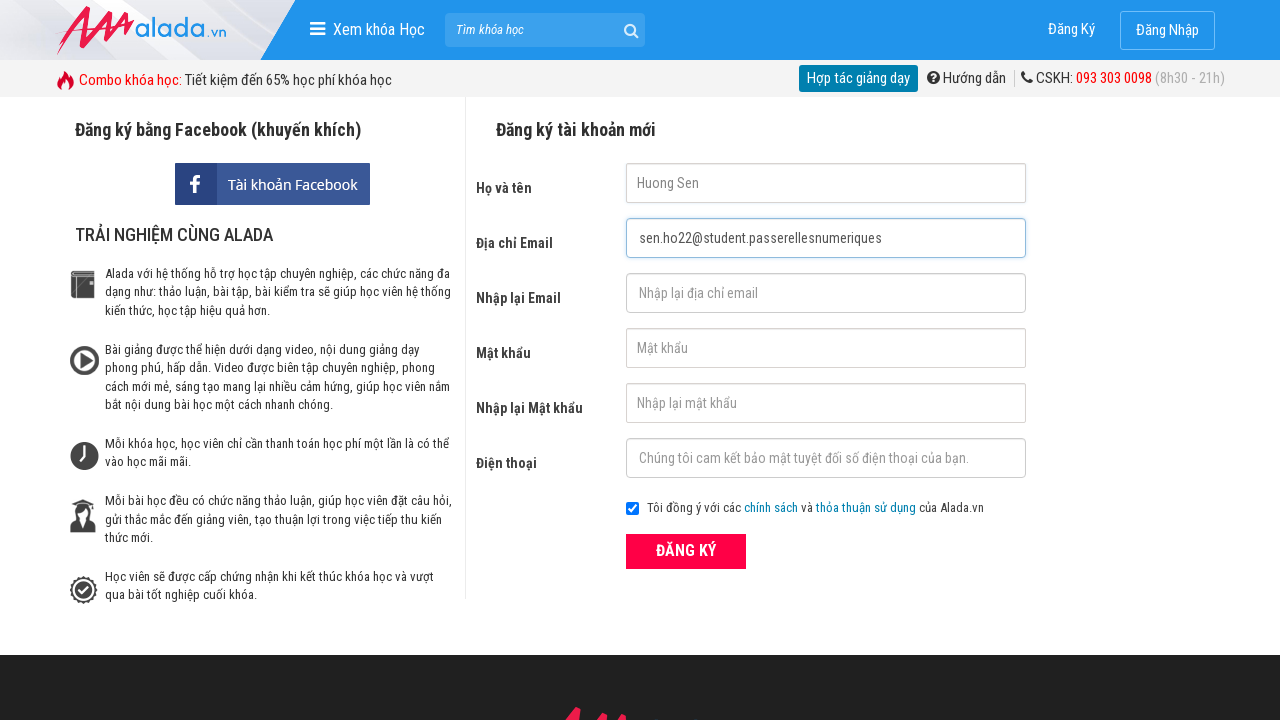

Filled confirm email field with 'sen.ho22@student.passerellesnumeriques' on #txtCEmail
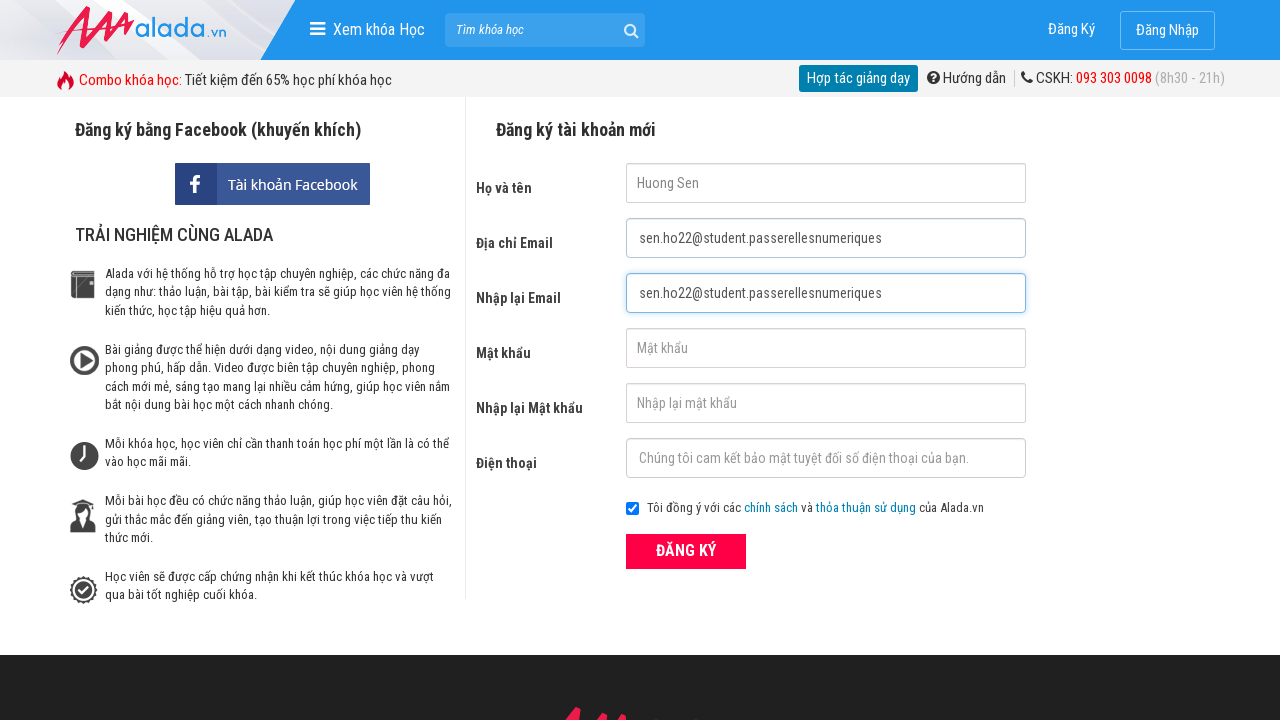

Filled password field with 'hothiminhthuy1107vlqt' on #txtPassword
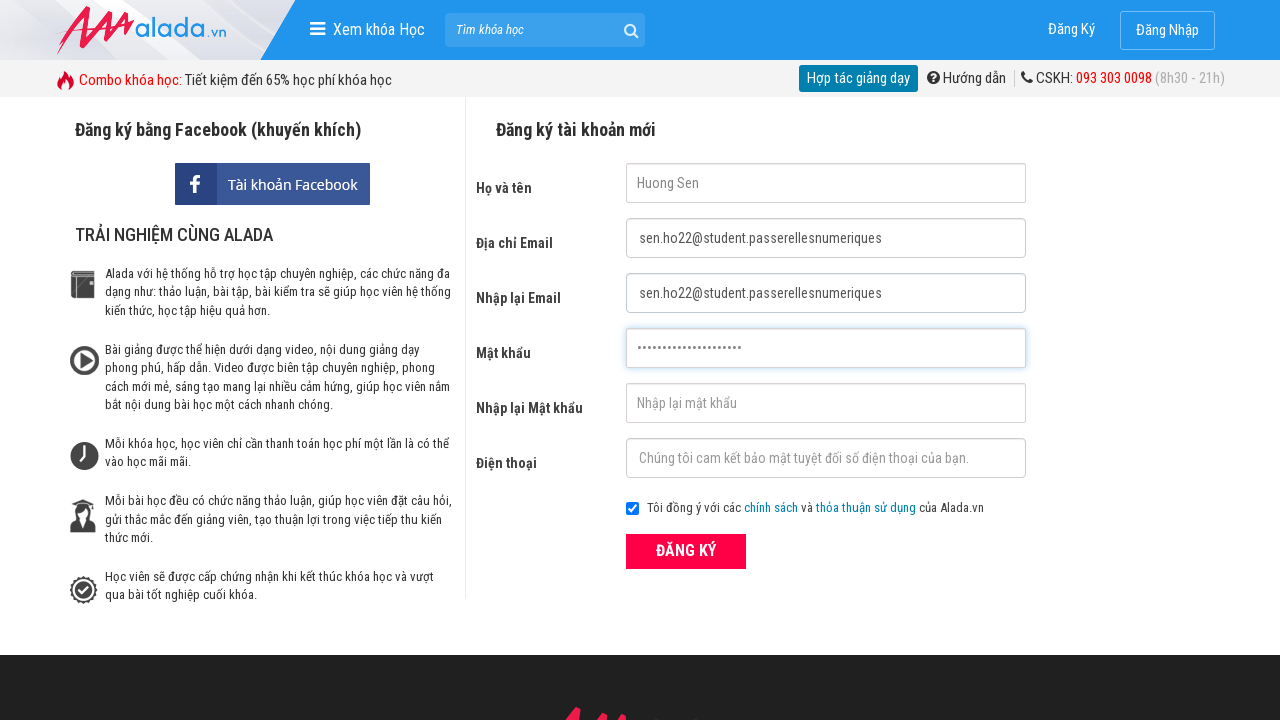

Filled confirm password field with mismatched password 'hothiminhthuy1107vl' on #txtCPassword
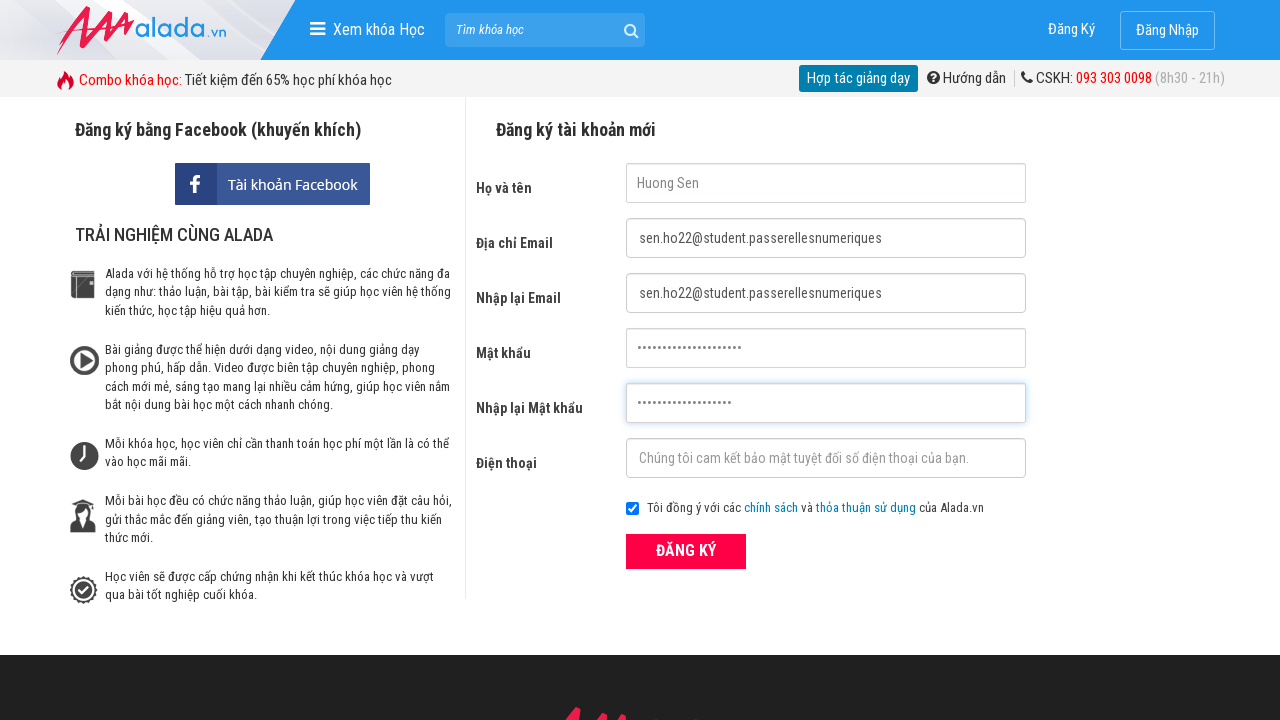

Filled phone field with '0947475234' on #txtPhone
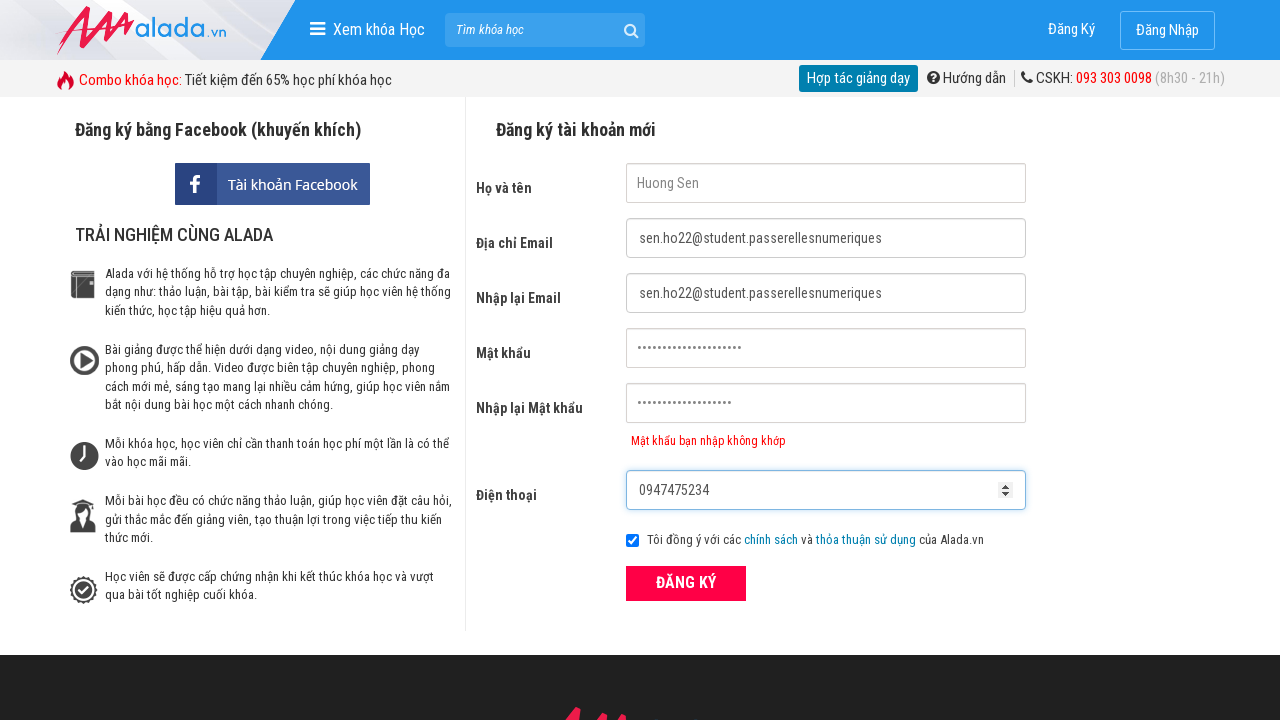

Clicked ĐĂNG KÝ (register) button at (686, 583) on xpath=//form[@id='frmLogin']//button[text()='ĐĂNG KÝ']
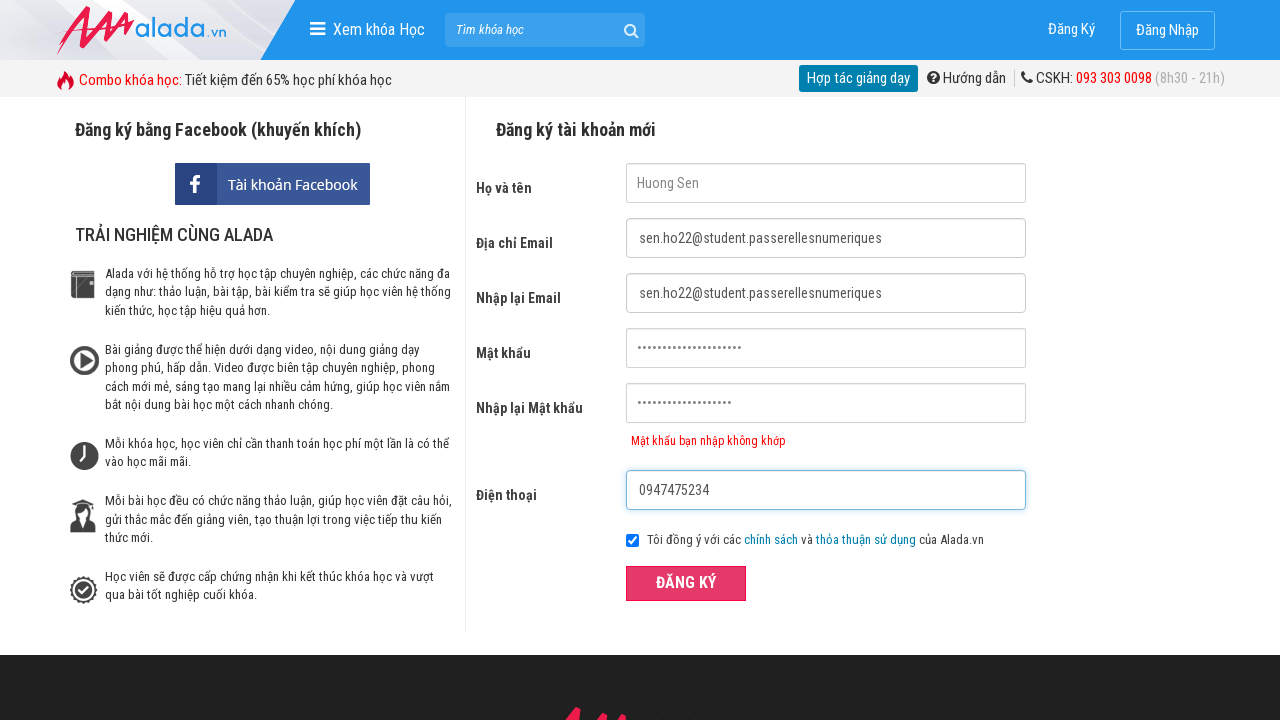

Error message for confirm password field appeared
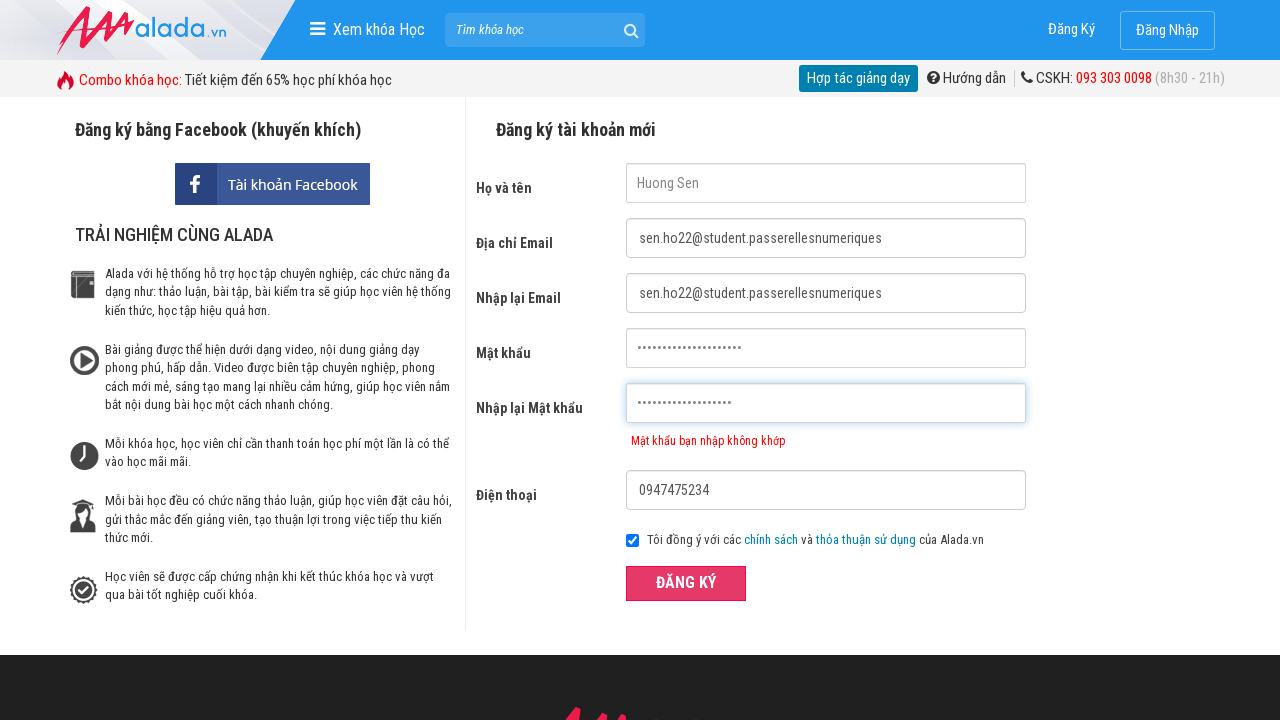

Verified error message 'Mật khẩu bạn nhập không khớp' is displayed
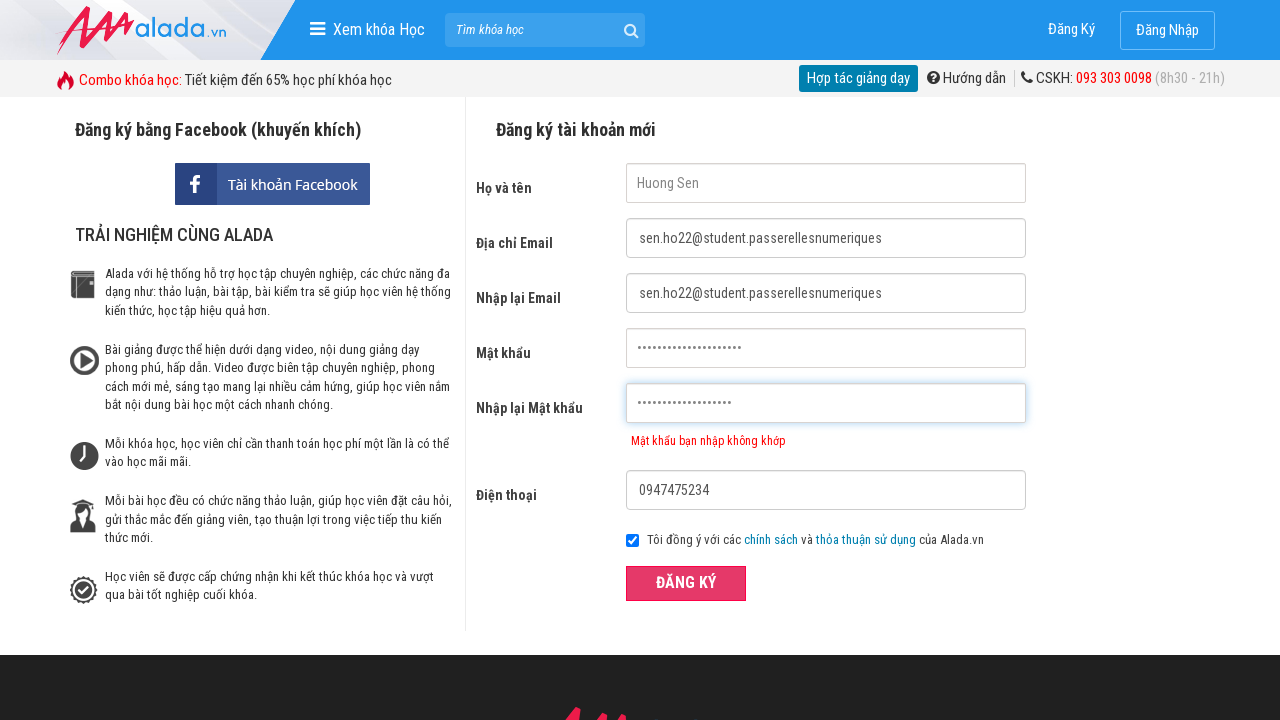

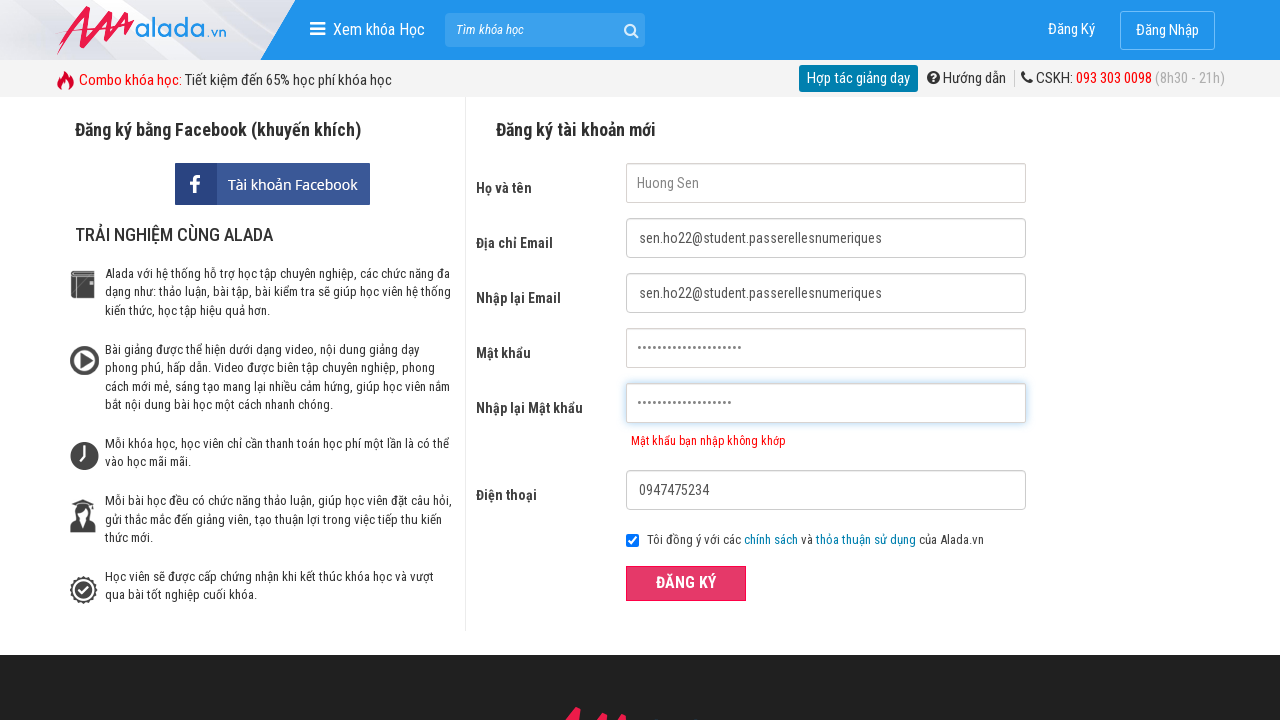